Tests calendar/date picker functionality by navigating to offers page and selecting a specific date (June 15, 2030)

Starting URL: https://rahulshettyacademy.com/seleniumPractise/#/

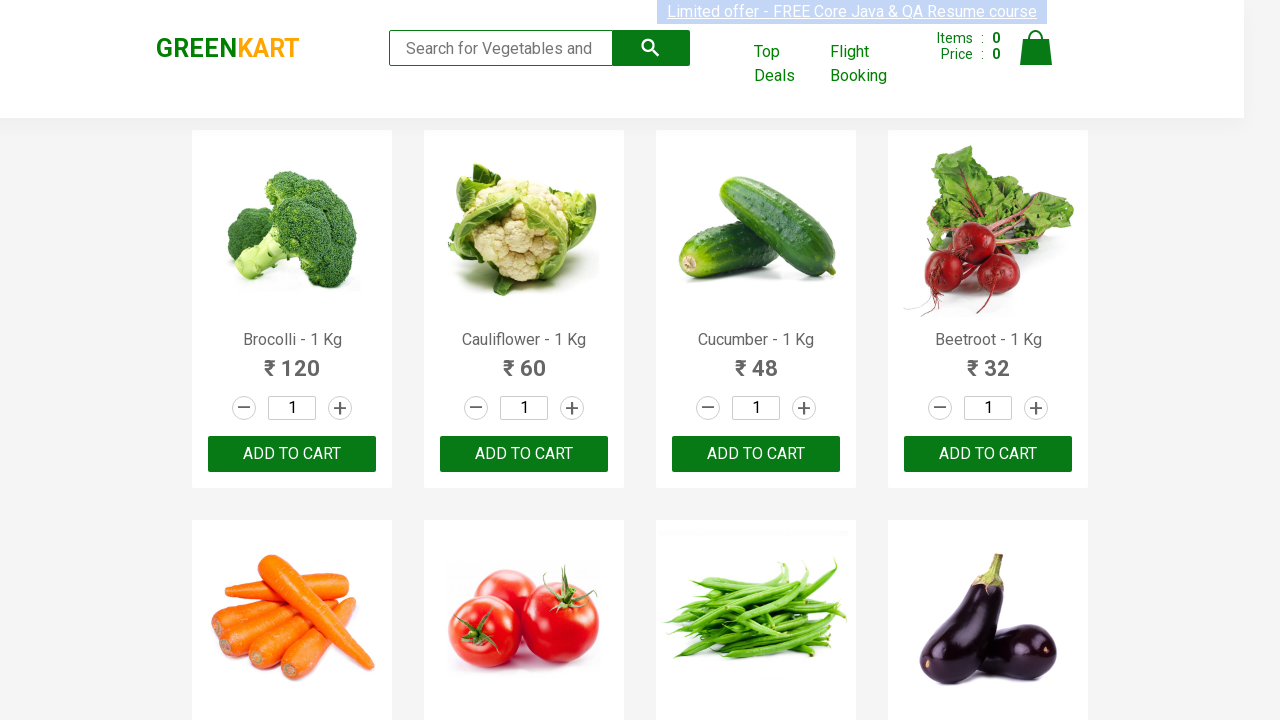

Removed target attribute from offers link to keep navigation in same tab
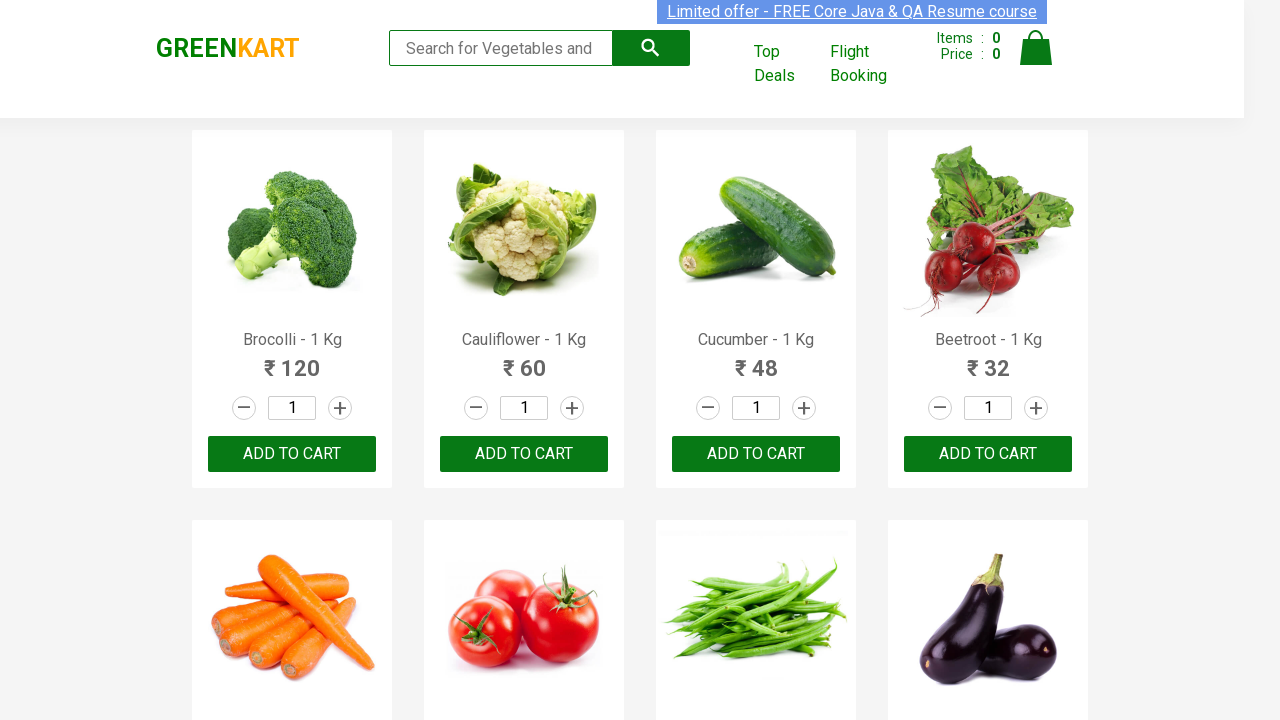

Clicked offers link to navigate to offers page at (787, 64) on a[href='#/offers']
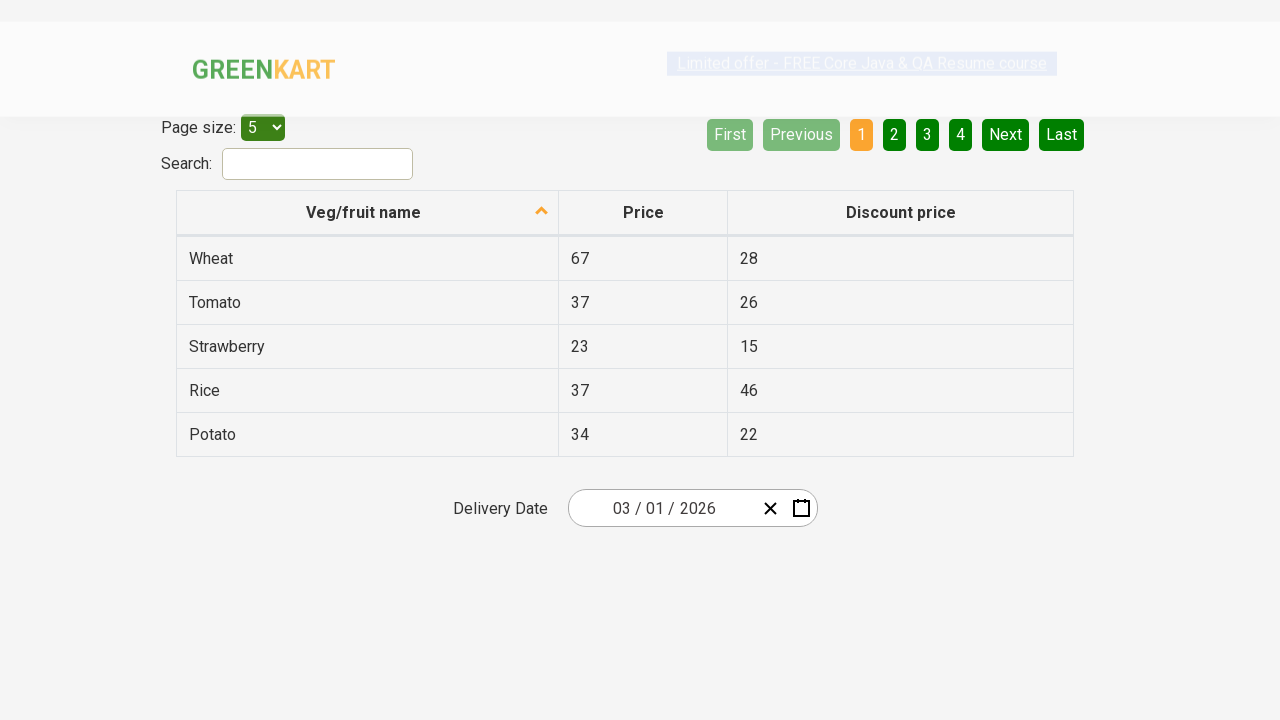

Offers page loaded successfully
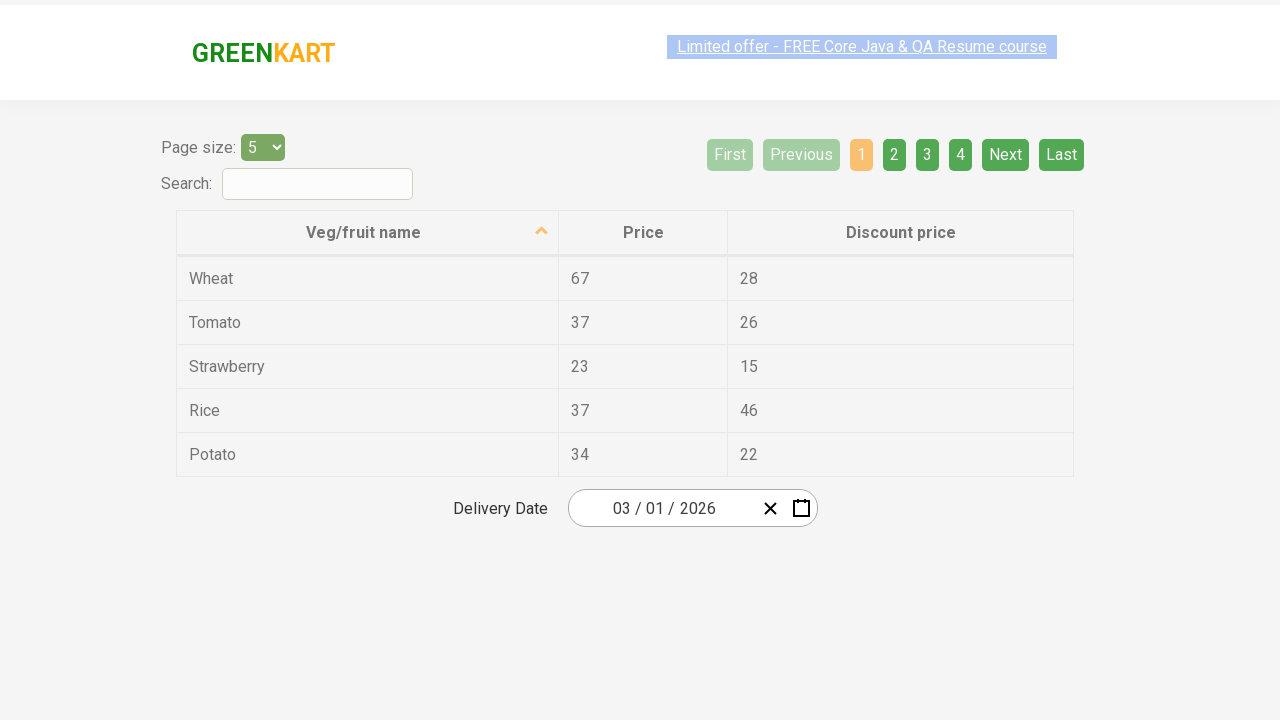

Clicked date picker input group to open calendar at (662, 508) on .react-date-picker__inputGroup
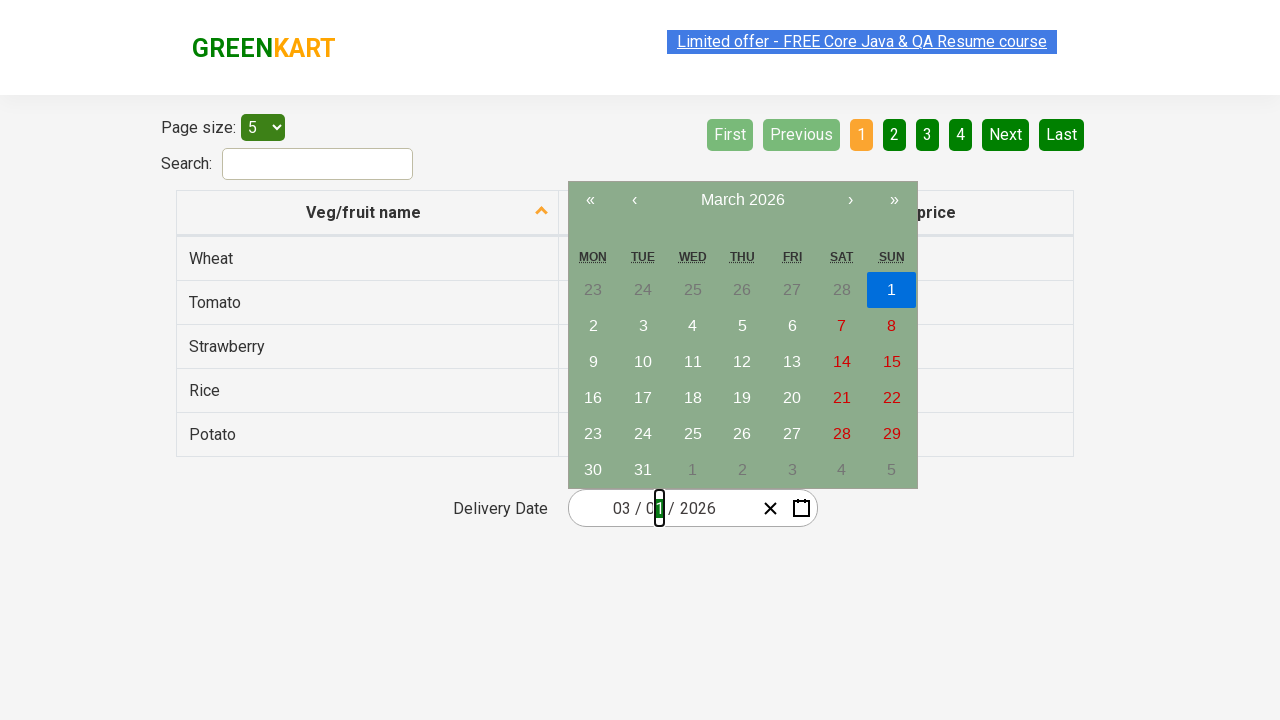

Clicked calendar navigation label (first click) to navigate up to month view at (742, 200) on .react-calendar__navigation__label
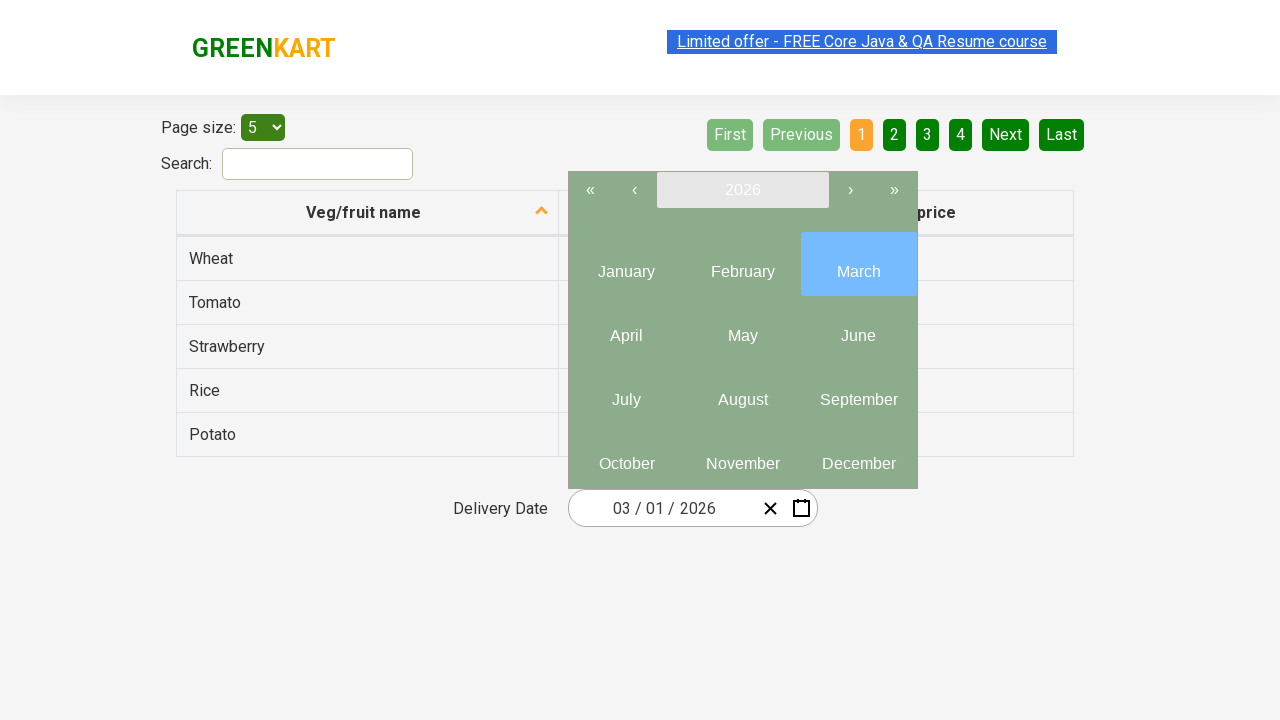

Clicked calendar navigation label (second click) to navigate up to year view at (742, 190) on .react-calendar__navigation__label
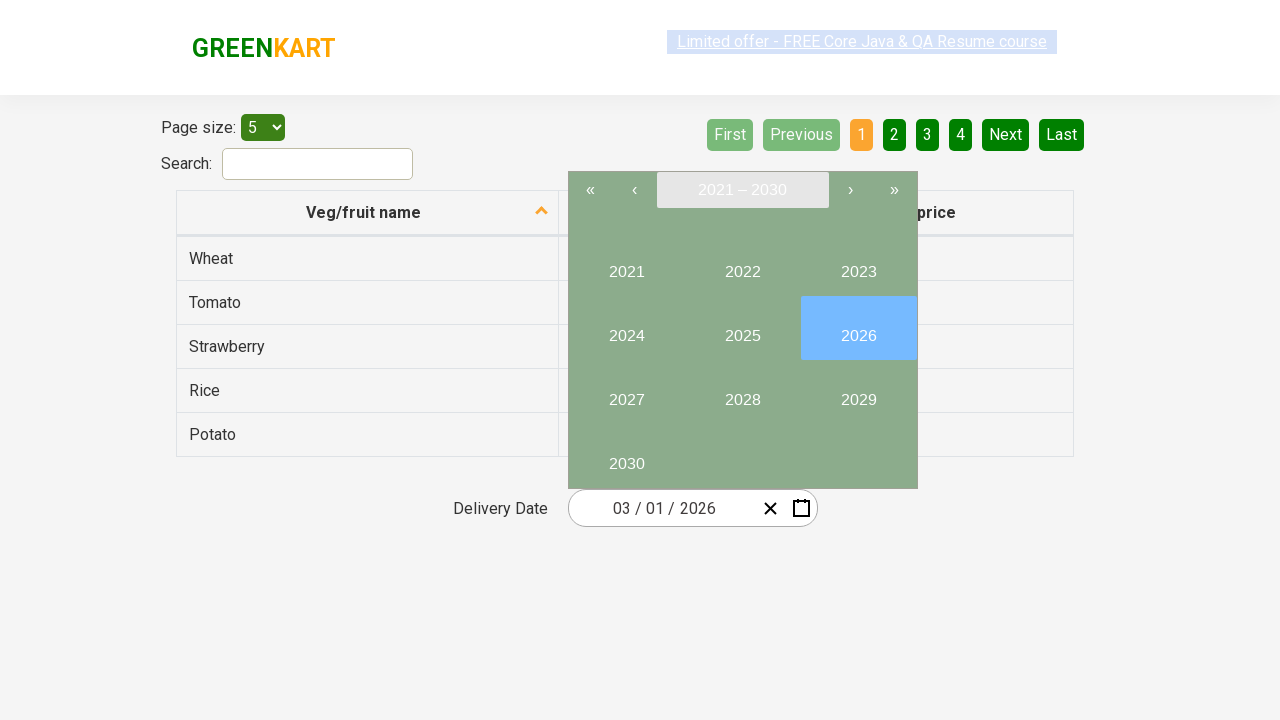

Selected year 2030 from year view at (626, 456) on .react-calendar__tile:has-text('2030')
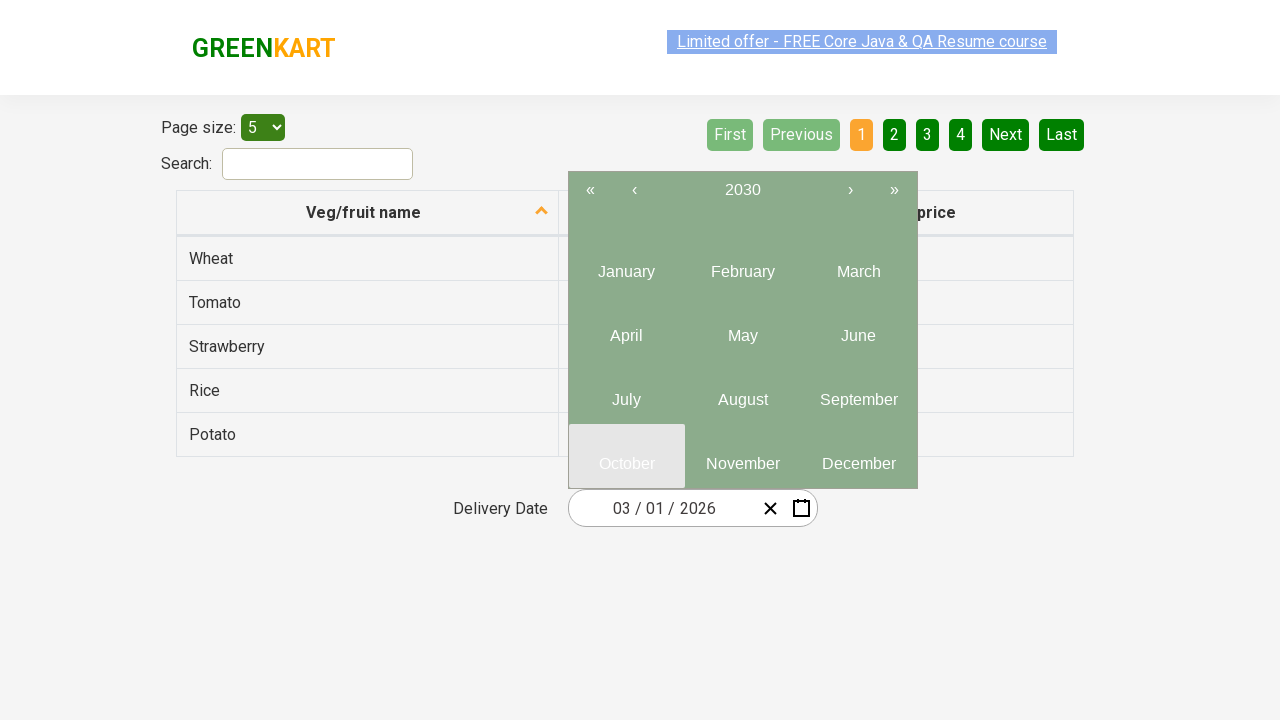

Selected June (6th month) from month view for year 2030 at (858, 328) on .react-calendar__year-view__months__month >> nth=5
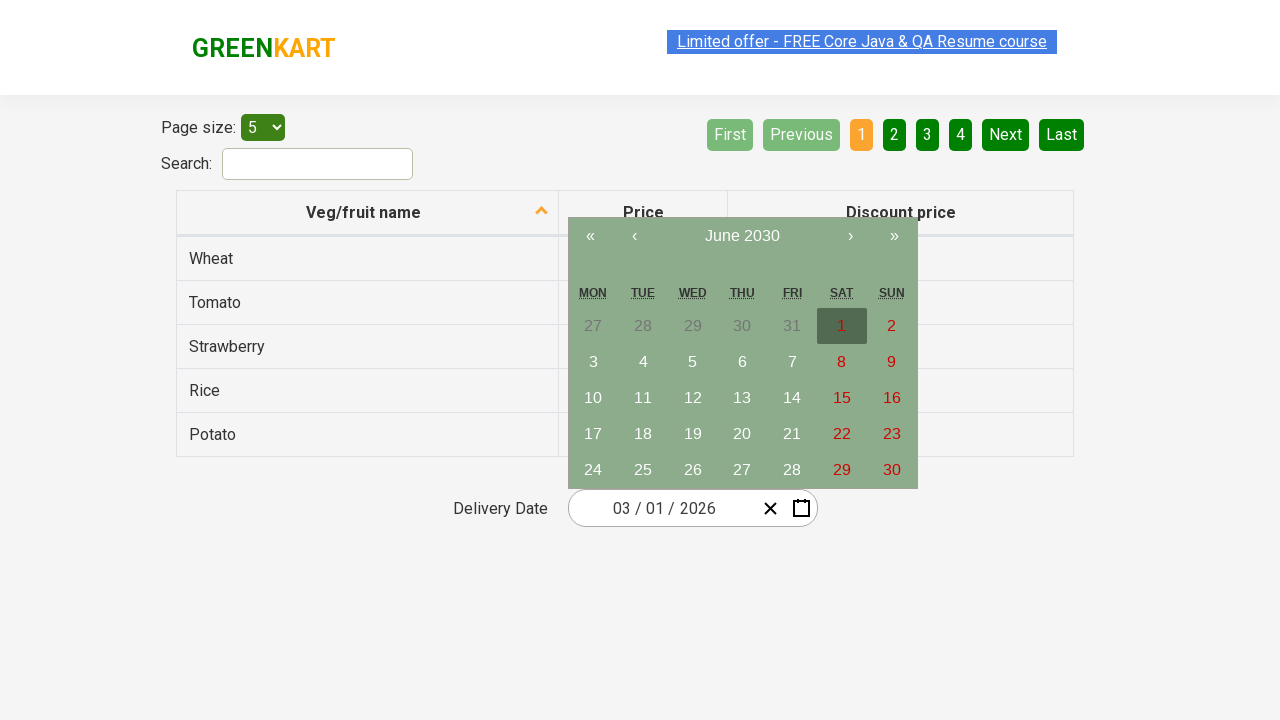

Selected day 15 from June 2030 calendar at (842, 398) on .react-calendar__tile:has-text('15')
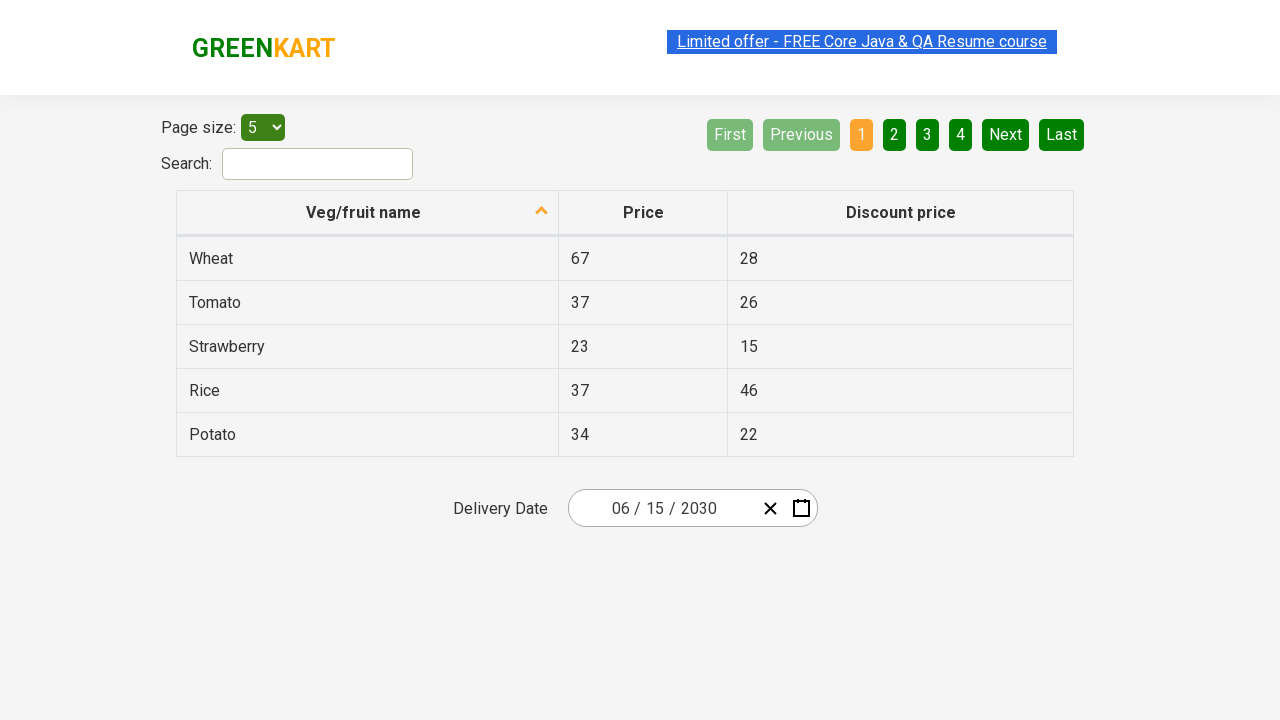

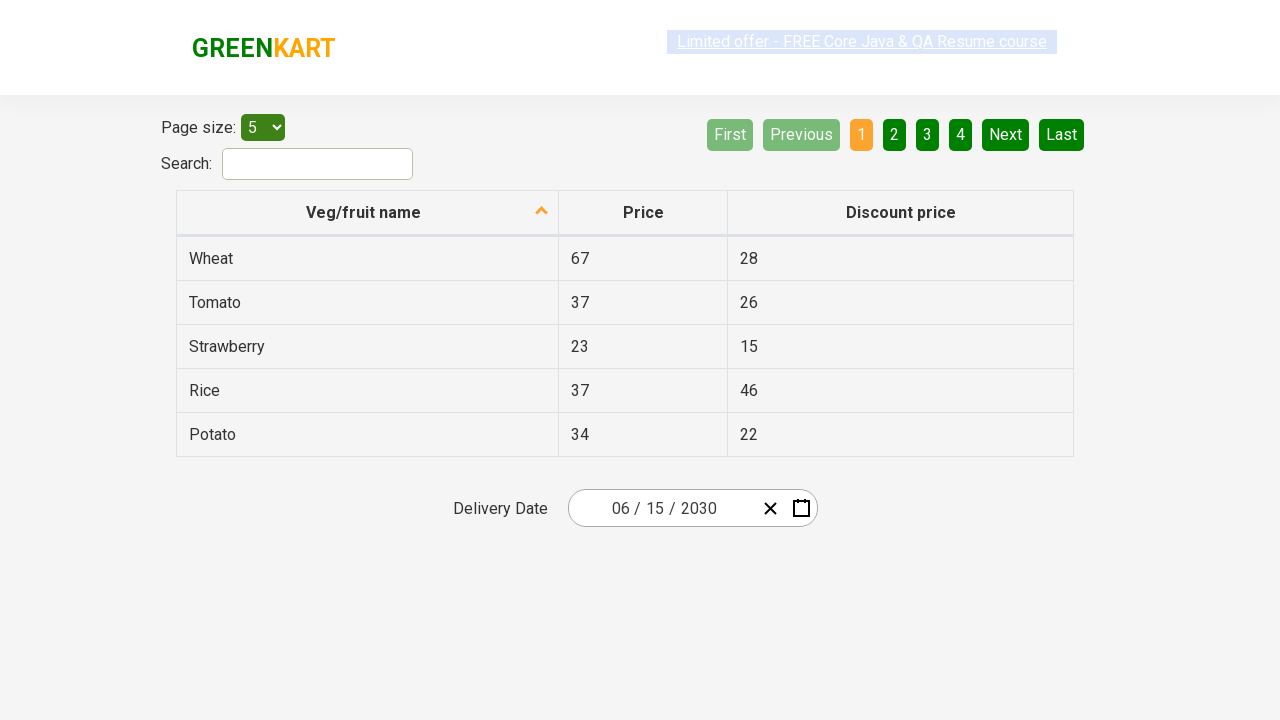